Tests login form validation by clicking login button without entering any credentials and verifying error behavior

Starting URL: https://demo.applitools.com/hackathon.html

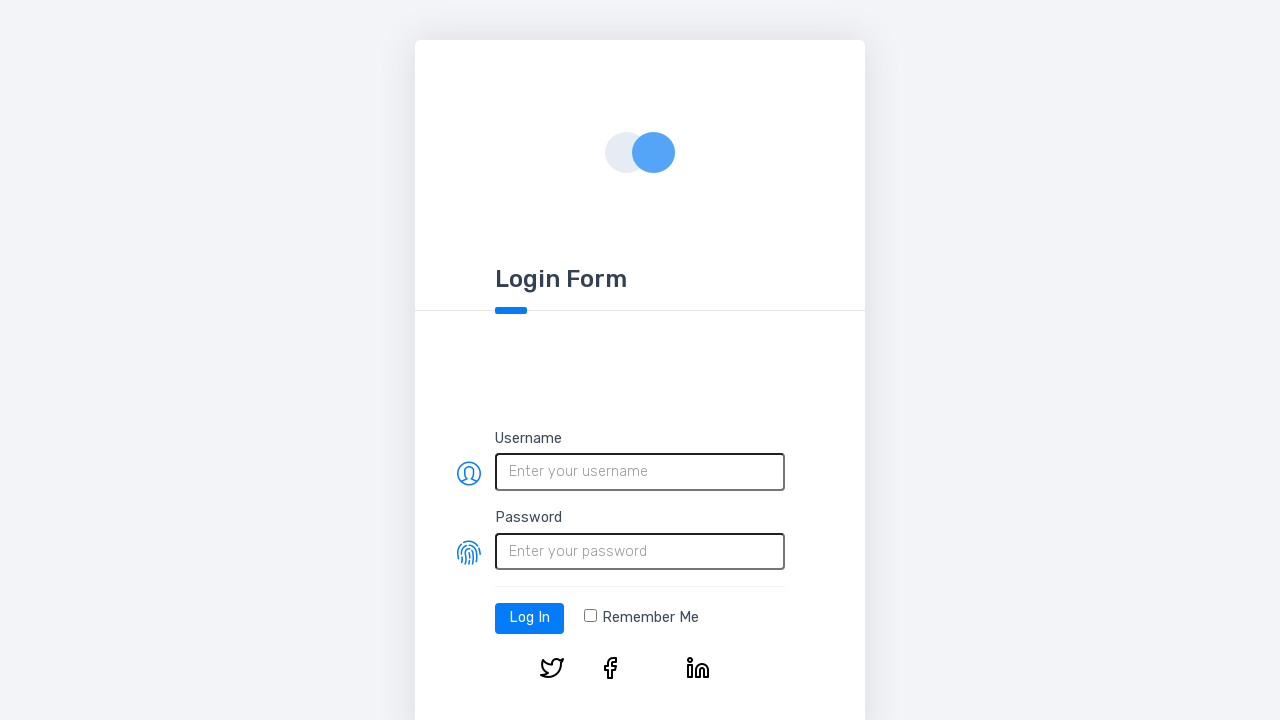

Navigated to login page
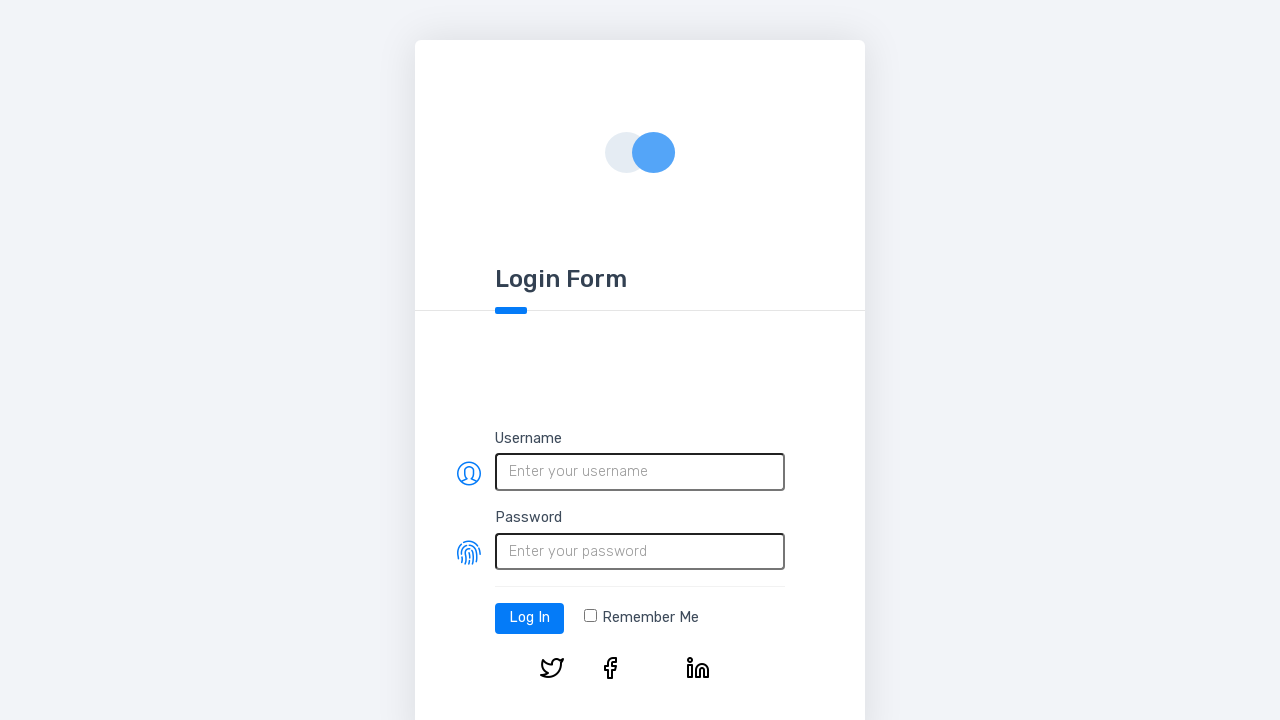

Clicked login button without entering username and password at (530, 618) on #log-in
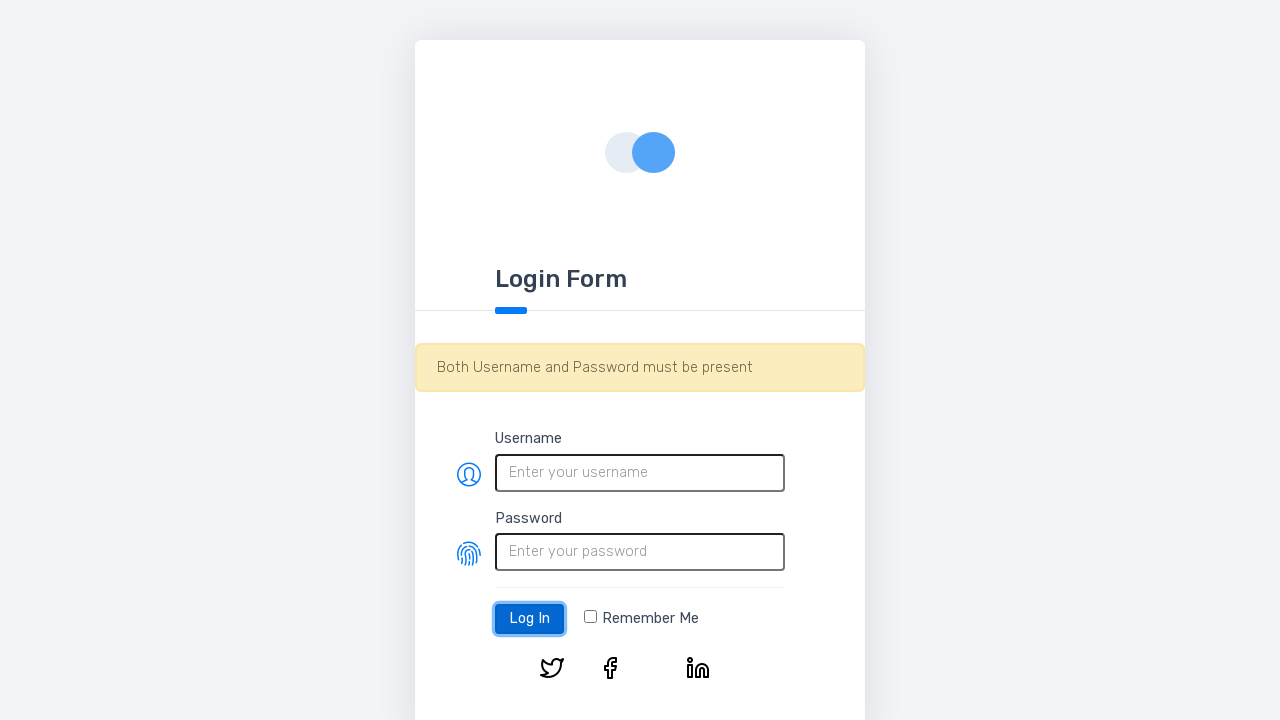

Waited for form validation error message to appear
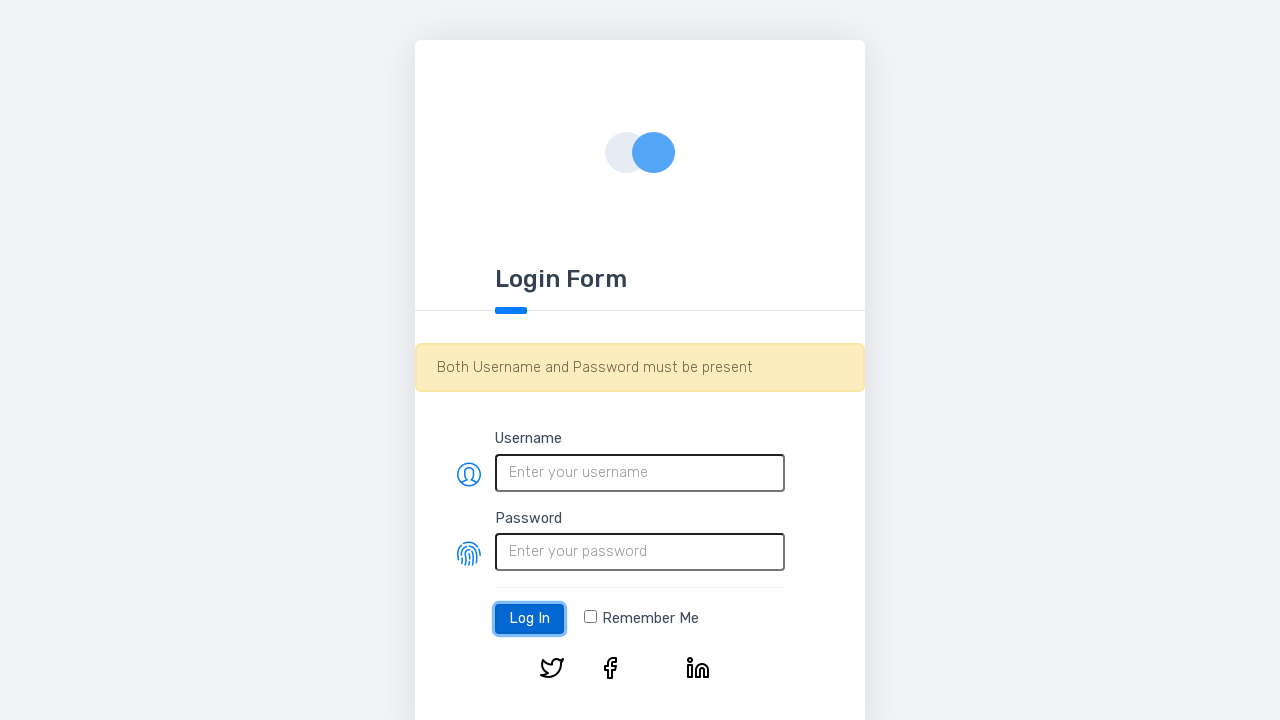

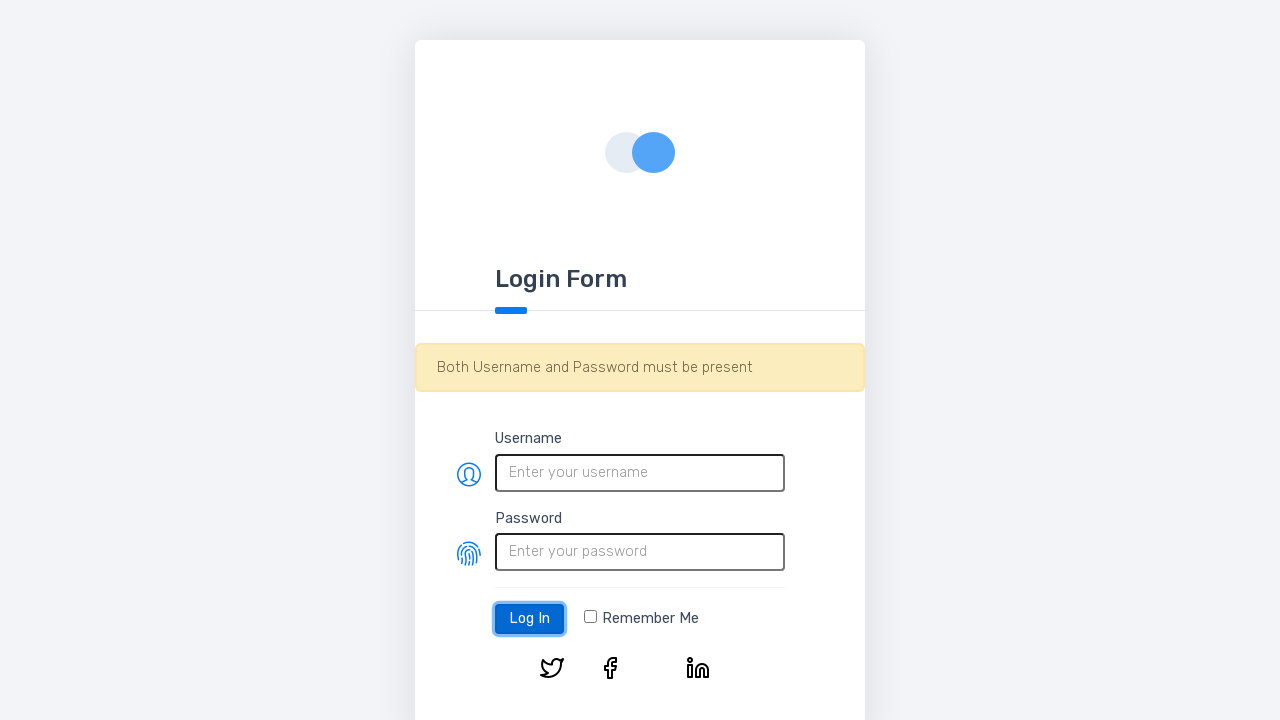